Tests adding a product to cart by searching through product listings and clicking the add to cart button for a specific product (Cucumber)

Starting URL: https://rahulshettyacademy.com/seleniumPractise

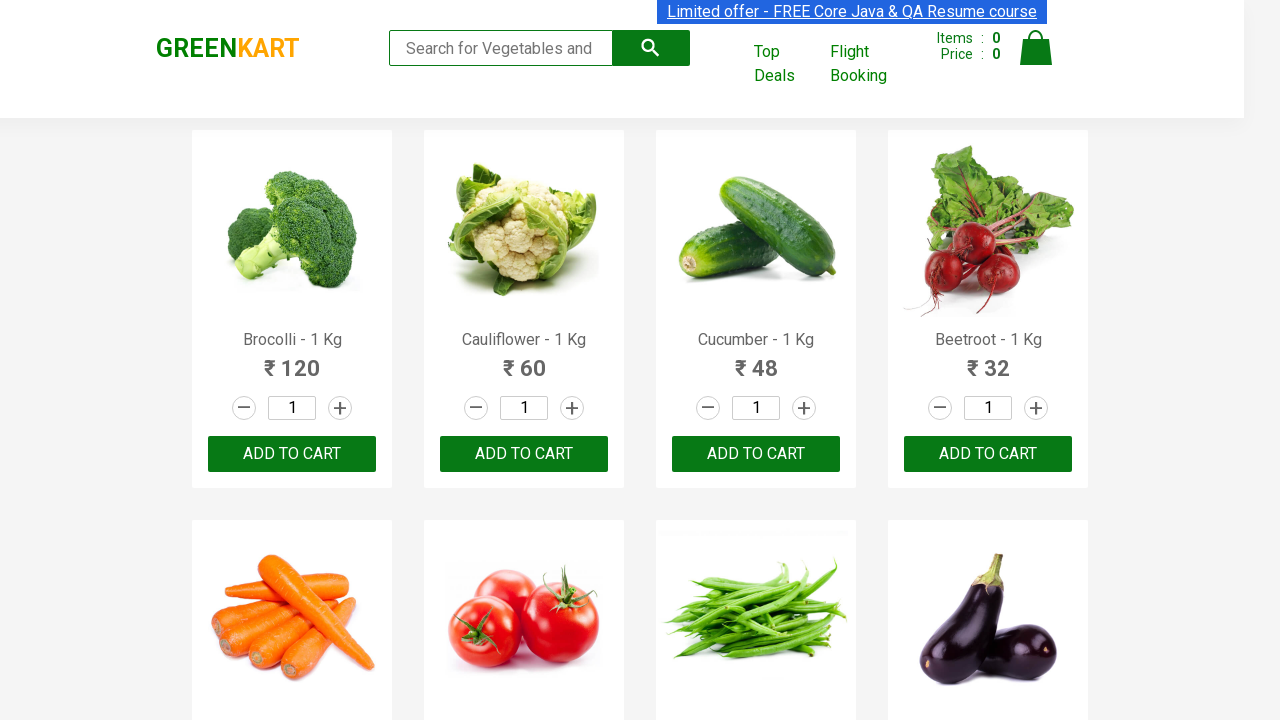

Waited for product listings to load
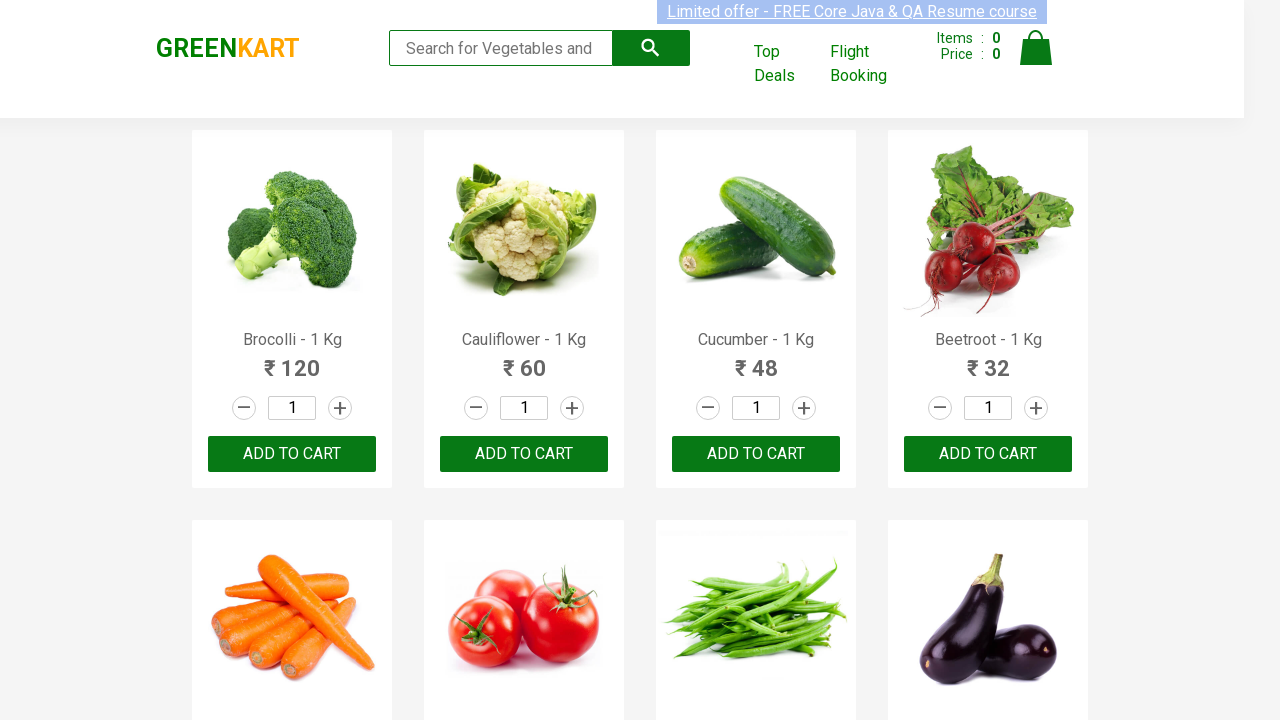

Retrieved all product name elements from the page
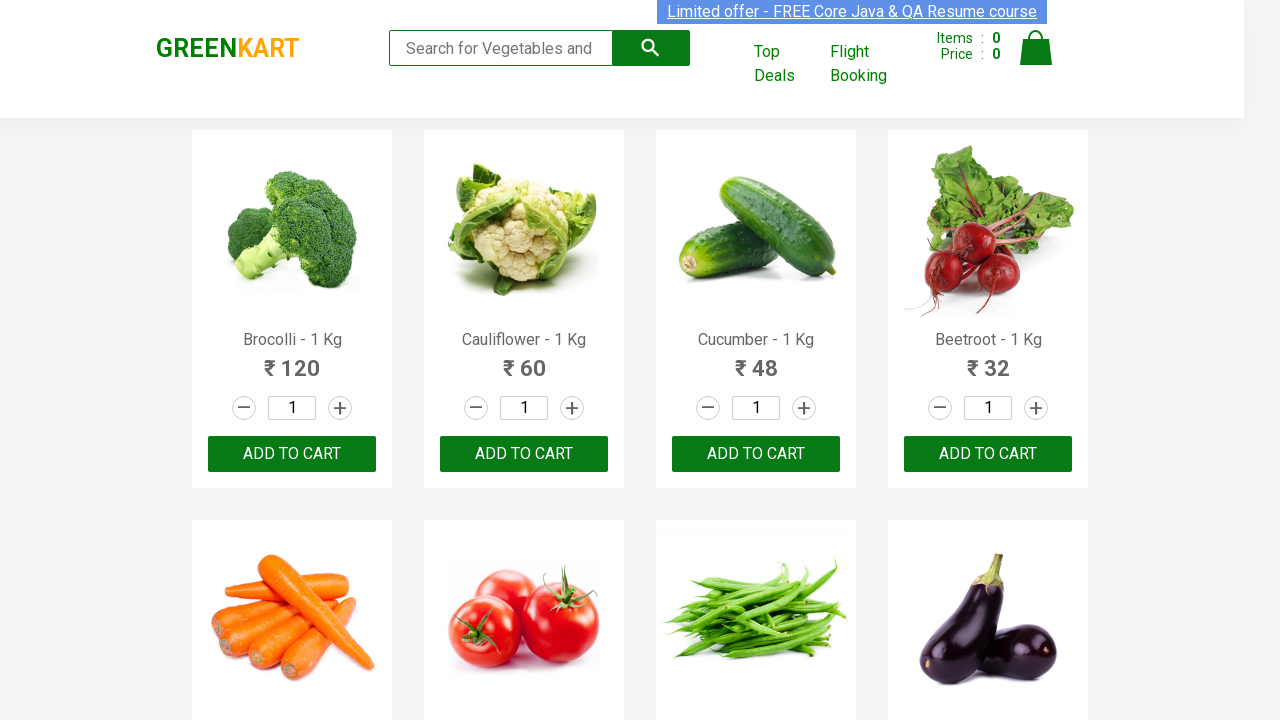

Checked product 1: Brocolli - 1 Kg
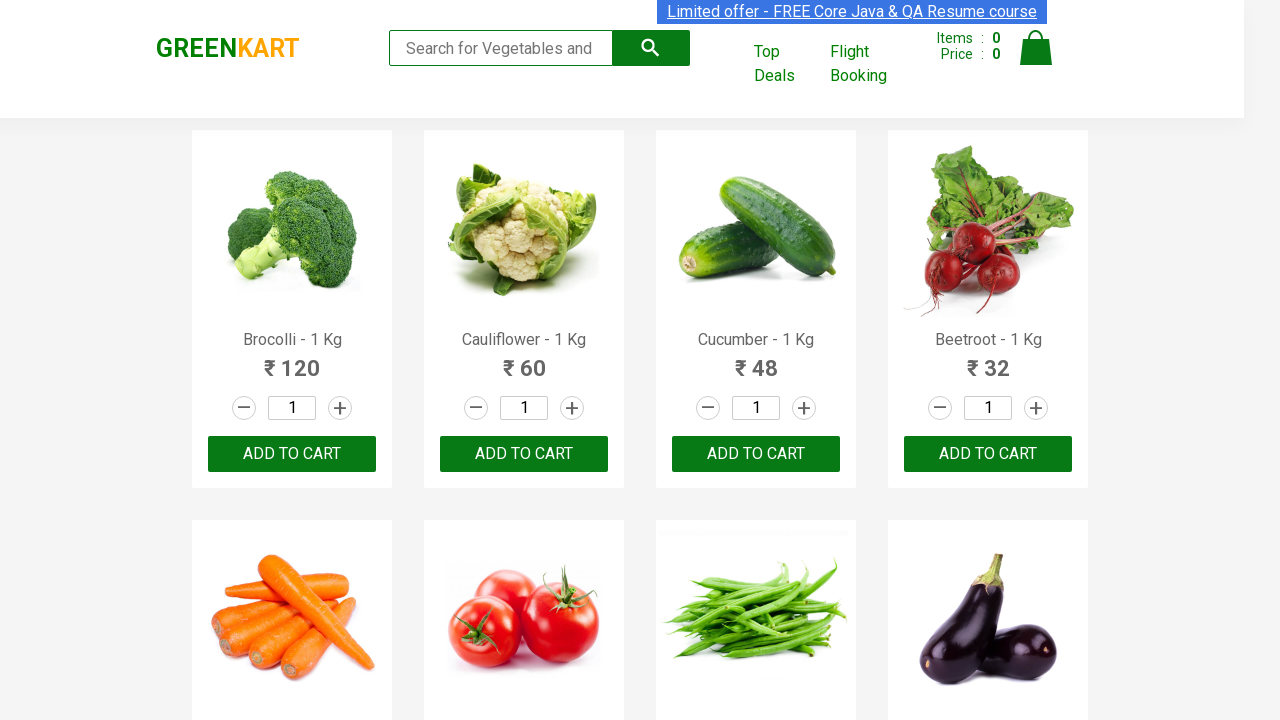

Checked product 2: Cauliflower - 1 Kg
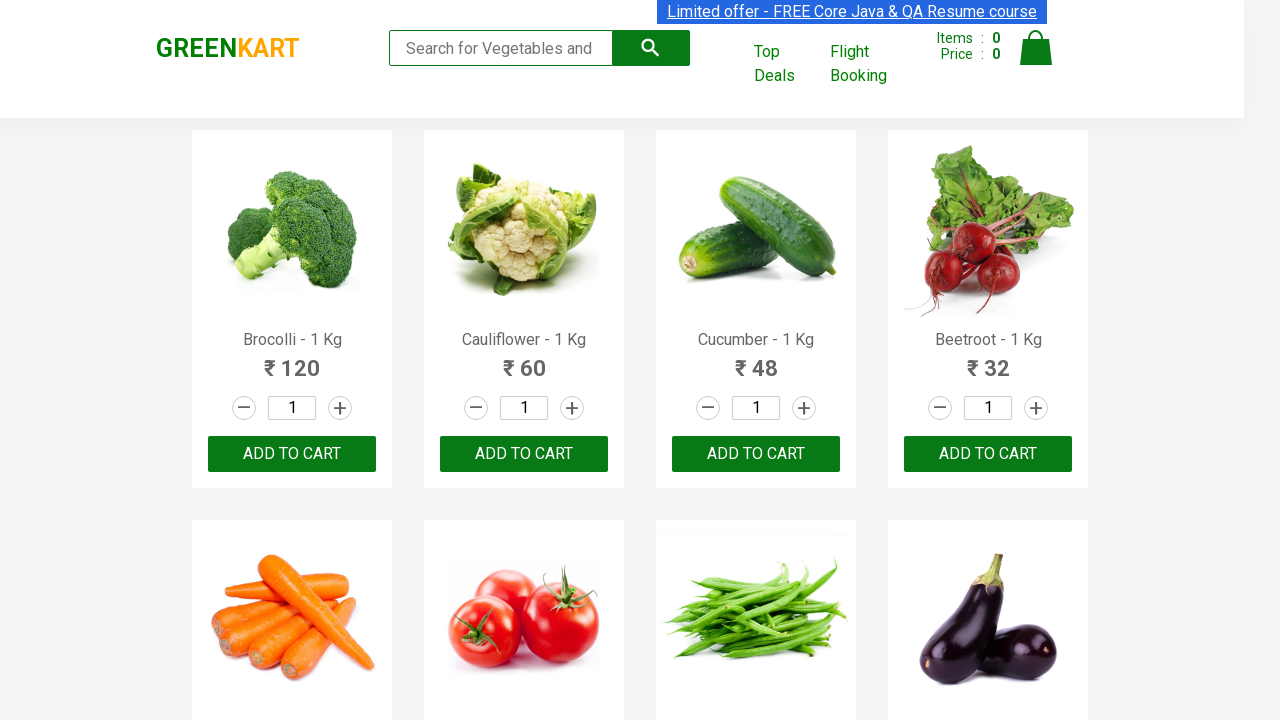

Checked product 3: Cucumber - 1 Kg
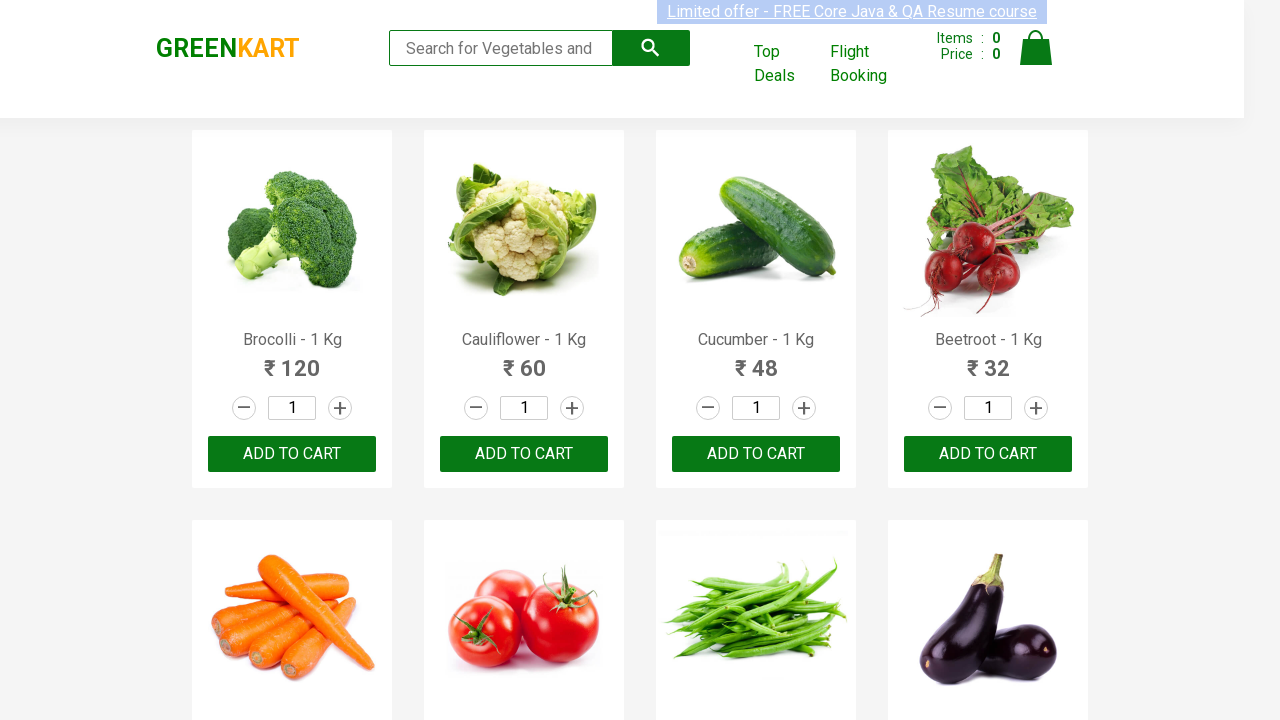

Clicked 'Add to Cart' button for Cucumber product at (756, 454) on xpath=//div[@class='product-action']/button >> nth=2
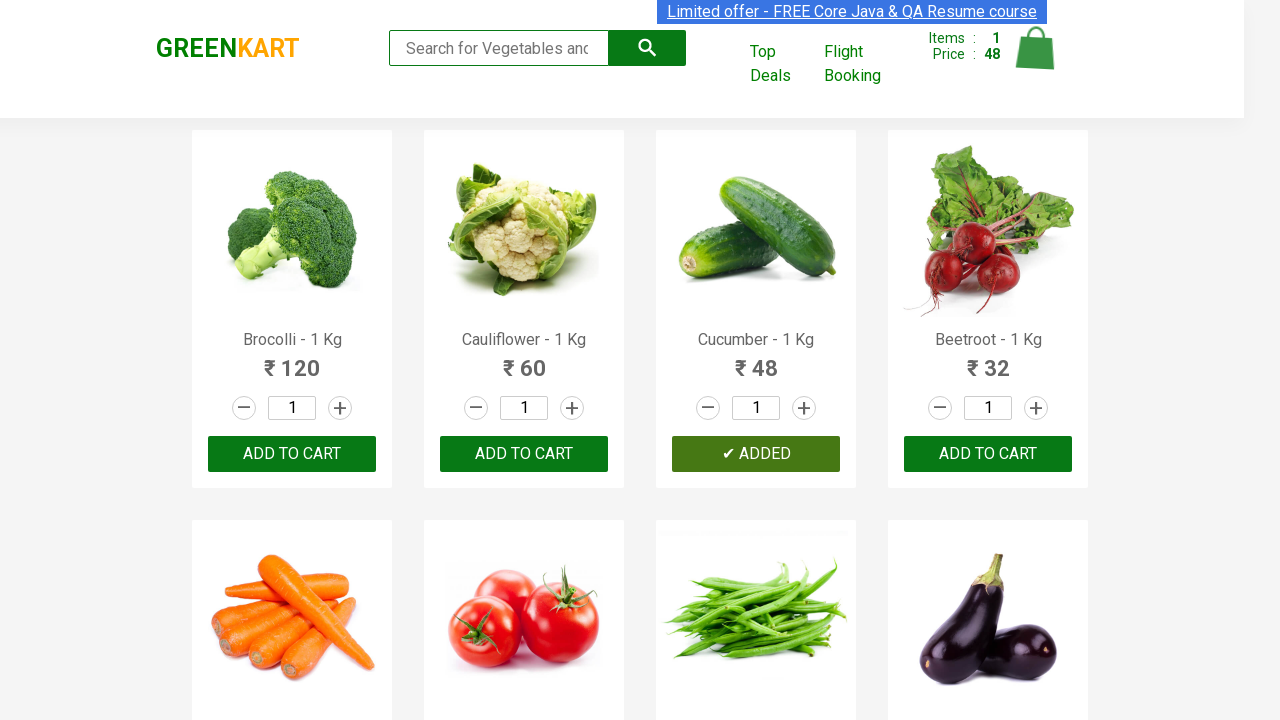

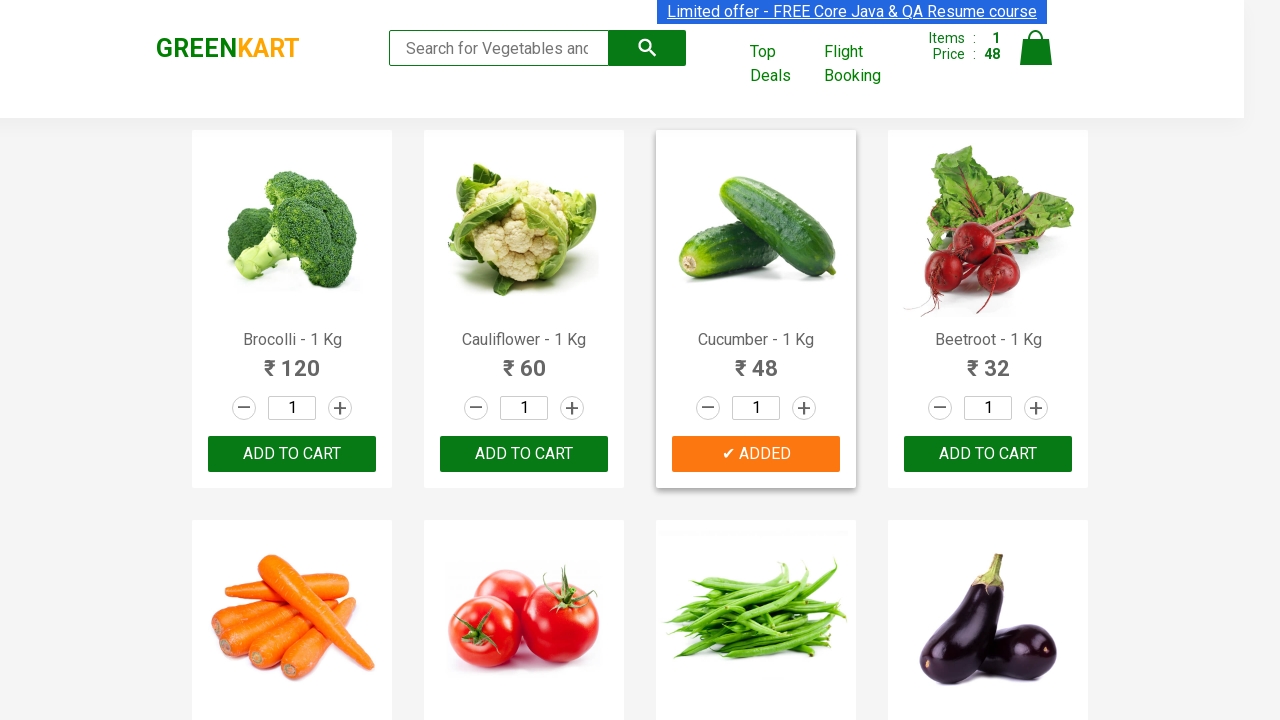